Navigates to a live tennis scores page and verifies that page content loads, then navigates to a second tennis scores page to verify content loads there as well.

Starting URL: https://www.livexscores.com/?p=4&sport=tennis

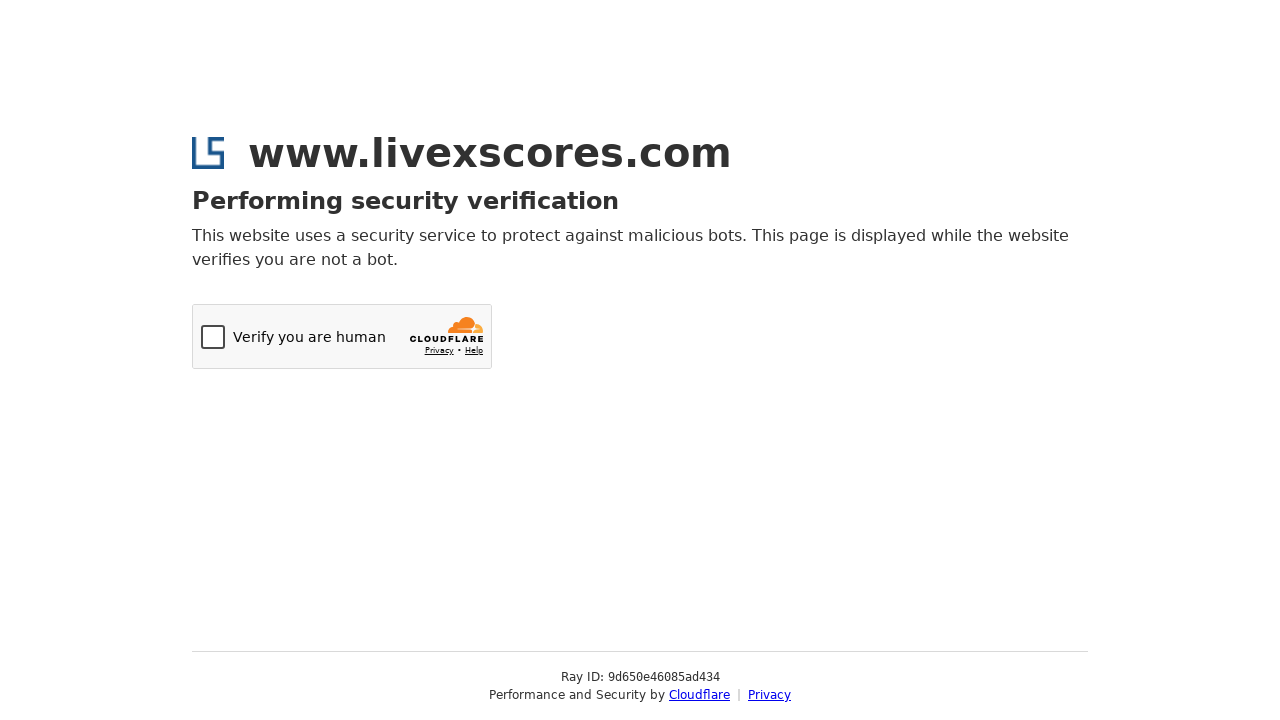

Page DOM content loaded on In Play tennis page
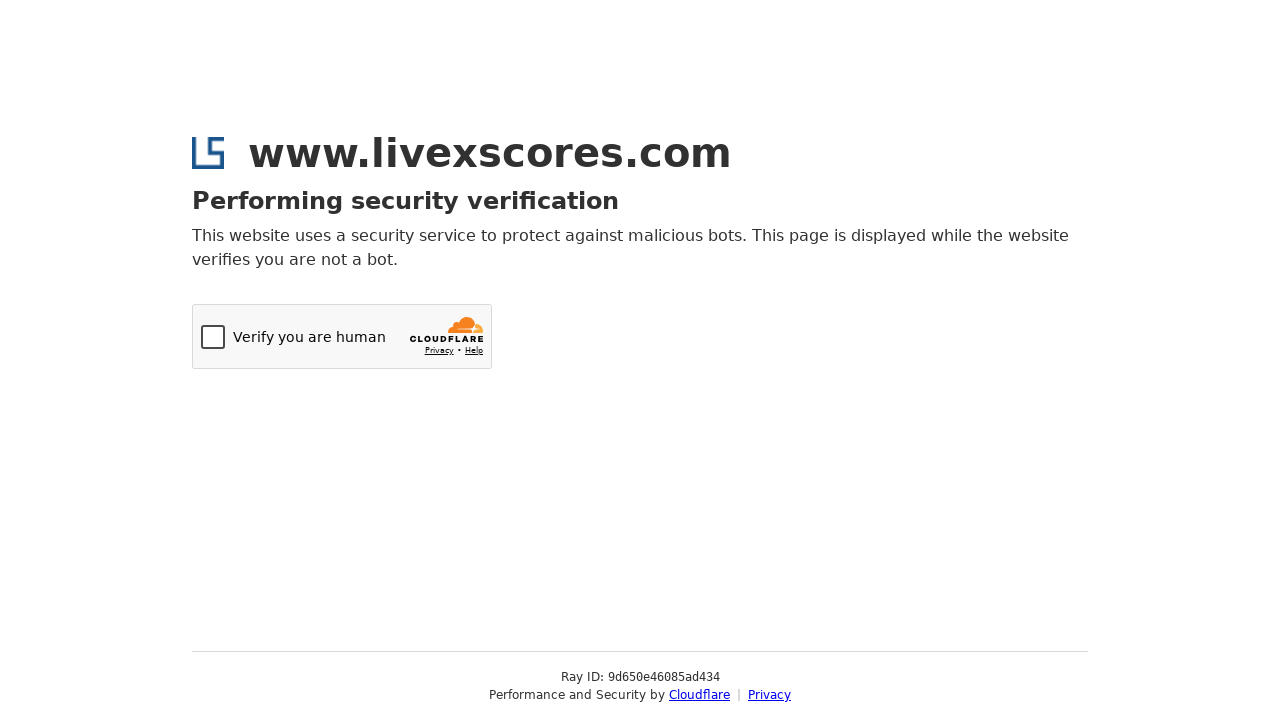

Body element loaded on In Play tennis page
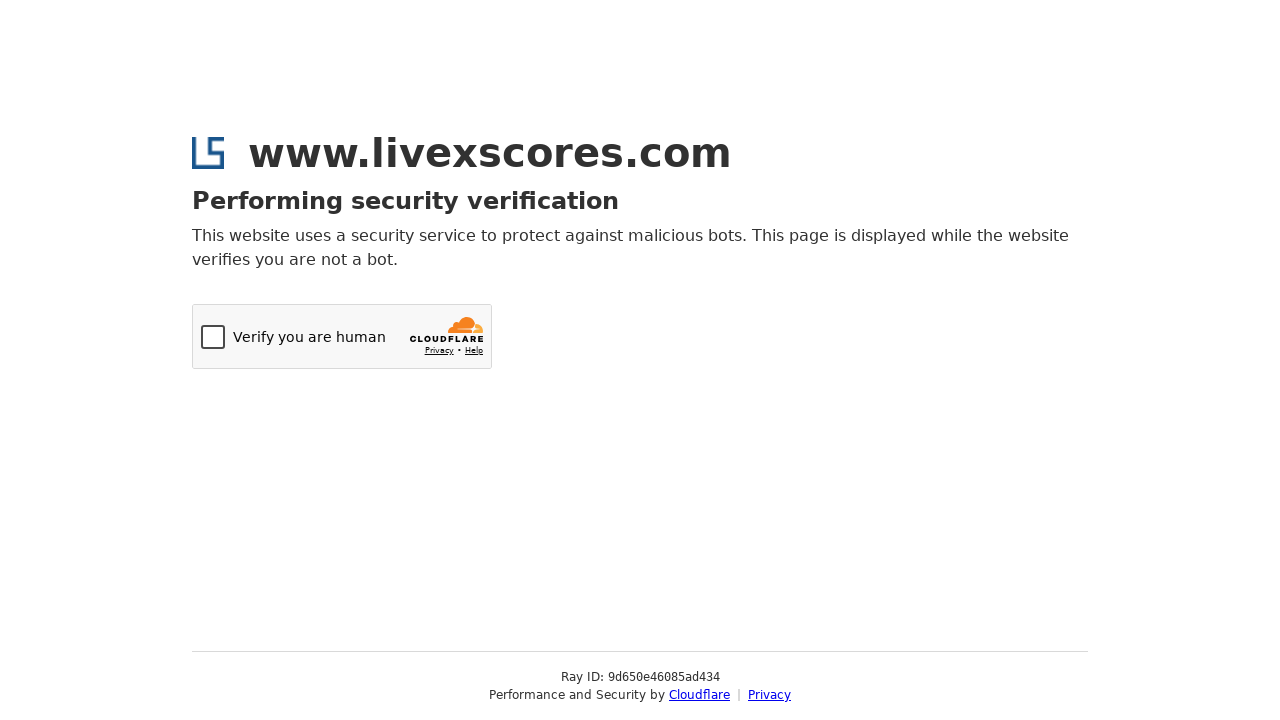

Navigated to Not Started tennis scores page
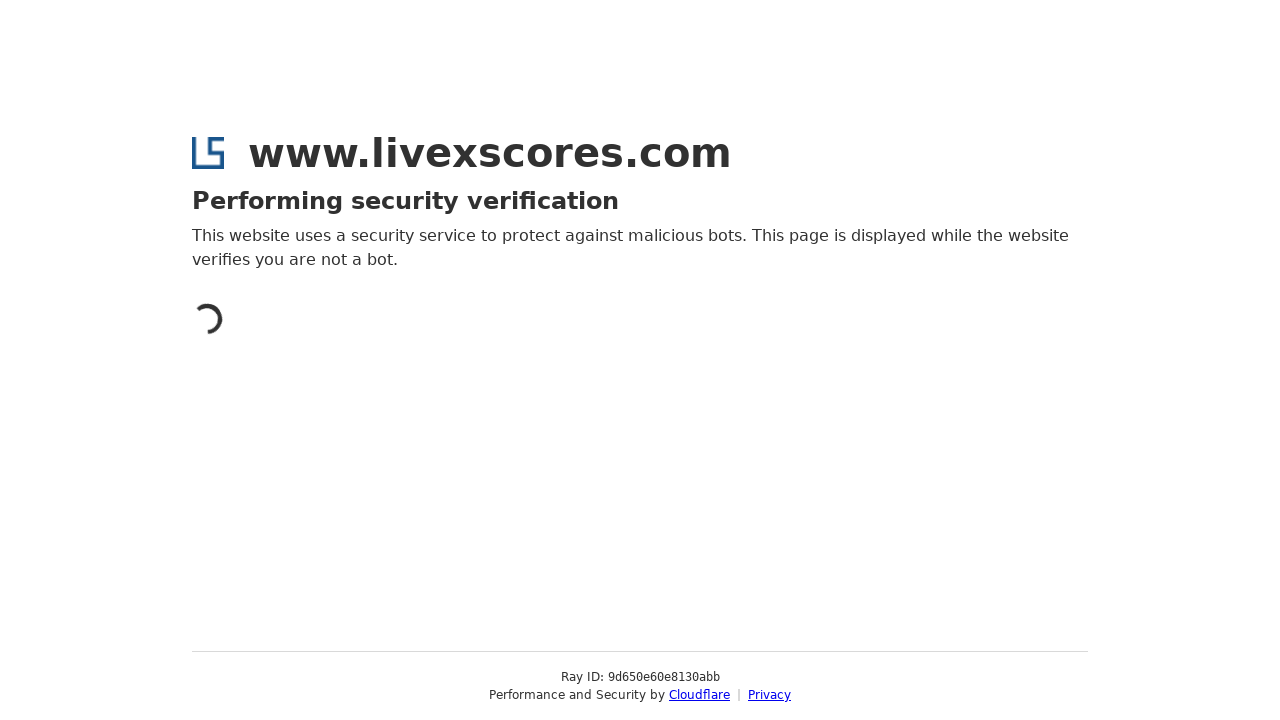

Body element loaded on Not Started tennis scores page
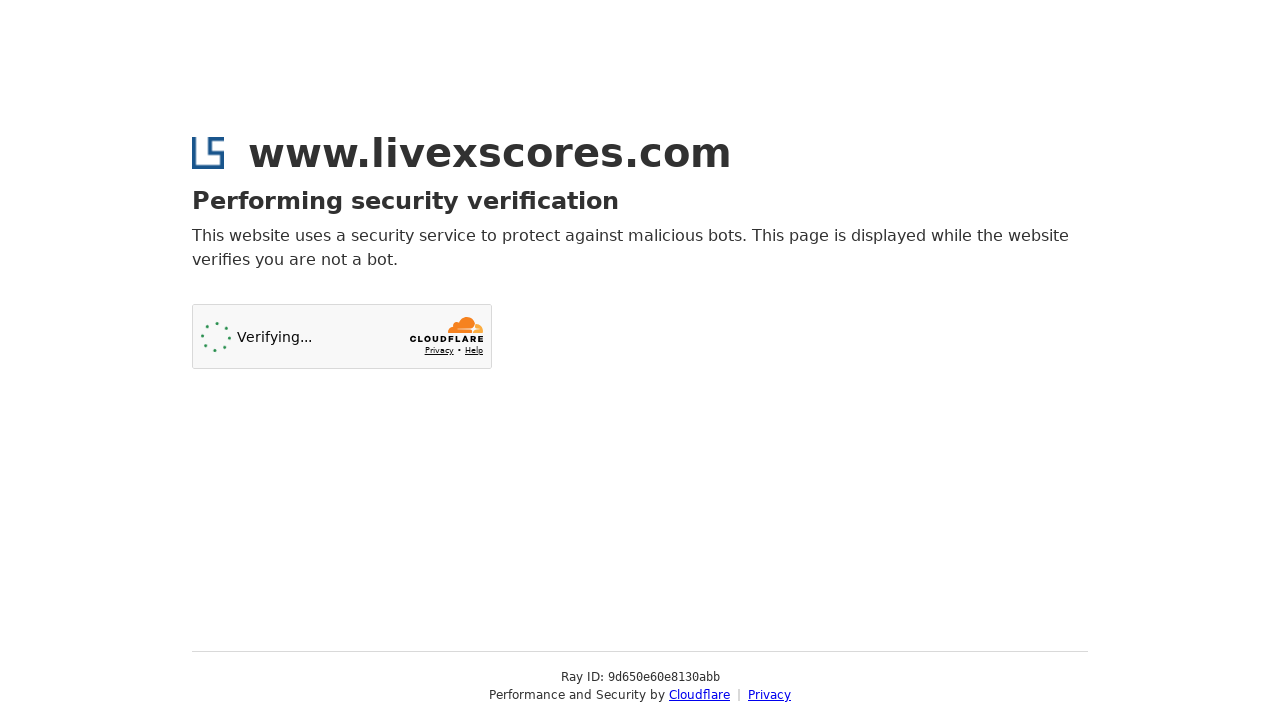

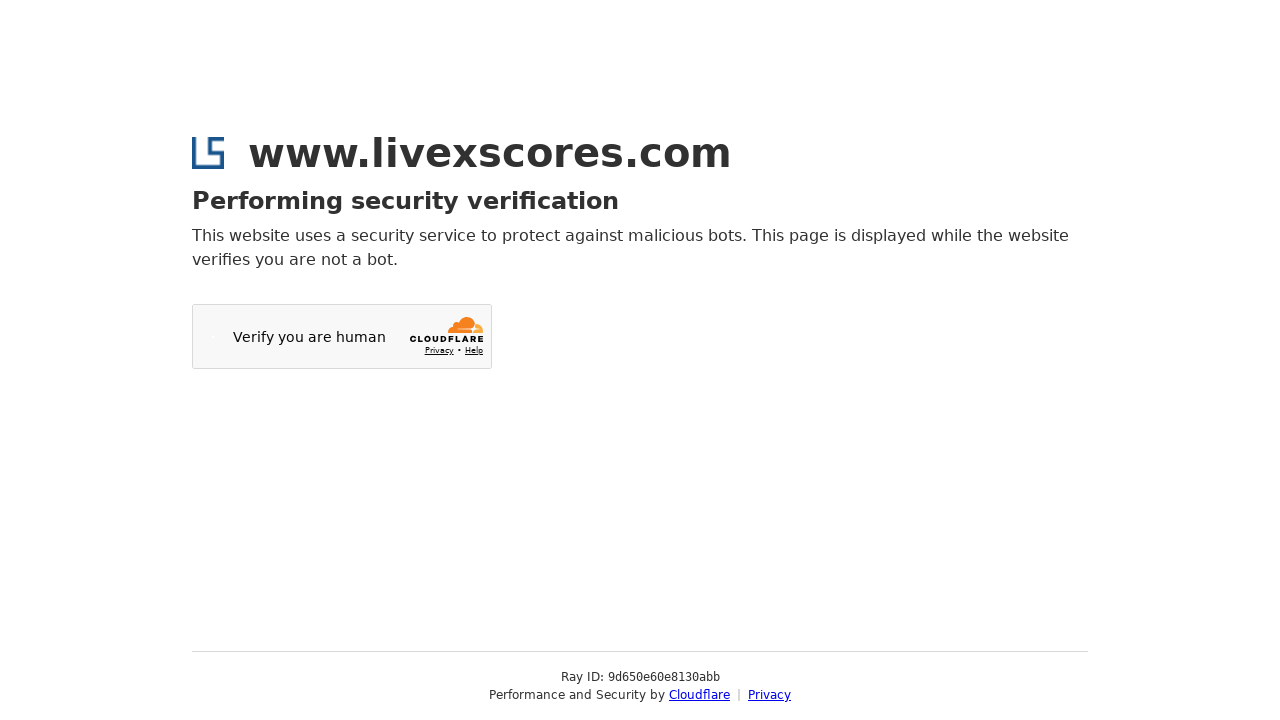